Tests JavaScript simple alert handling by clicking a button to trigger an alert, accepting it, and verifying the success message is displayed.

Starting URL: http://leafground.com/alert.xhtml

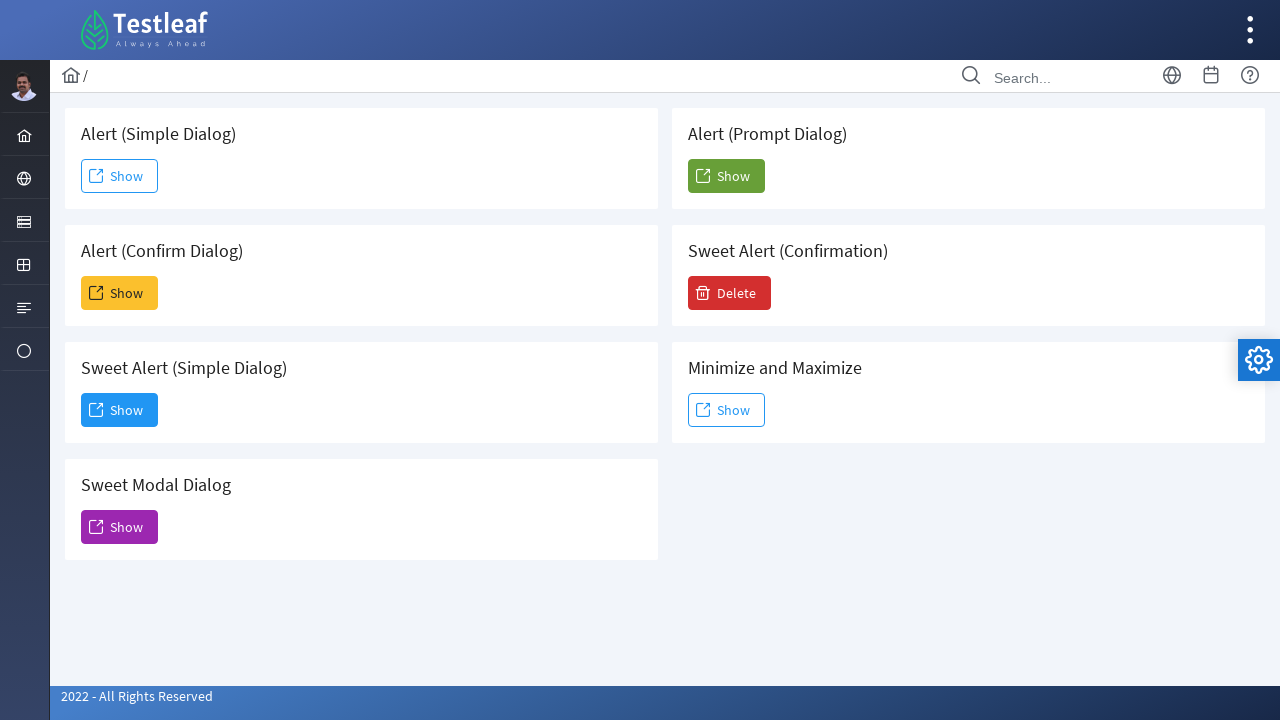

Clicked 'Show' button to trigger simple alert at (120, 176) on xpath=//span[text()='Show']
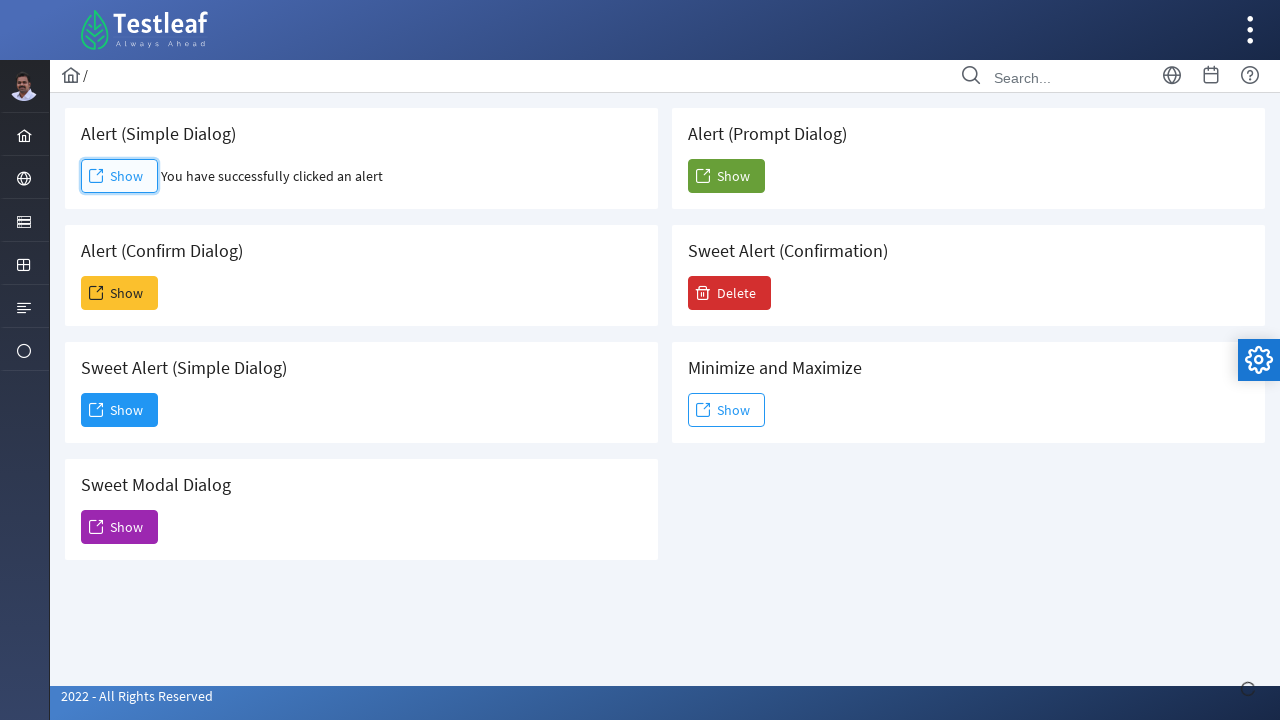

Set up dialog handler to accept alerts
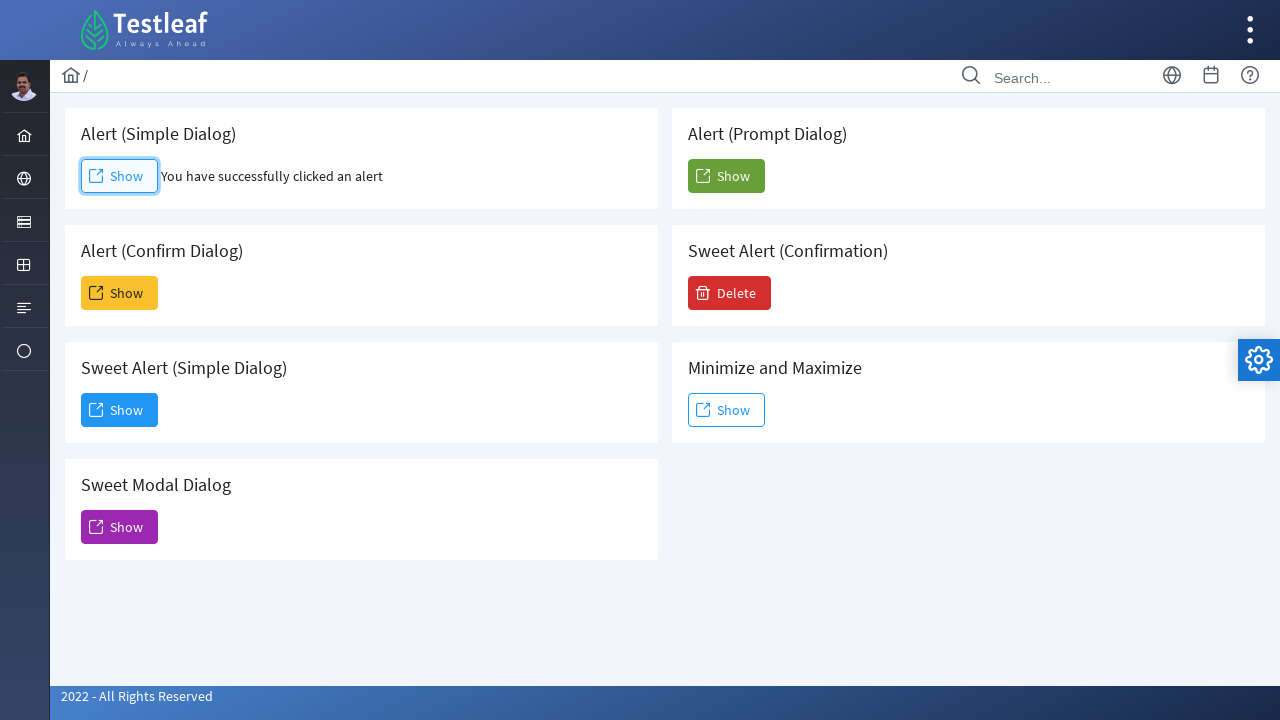

Configured dialog handler to print and accept alerts
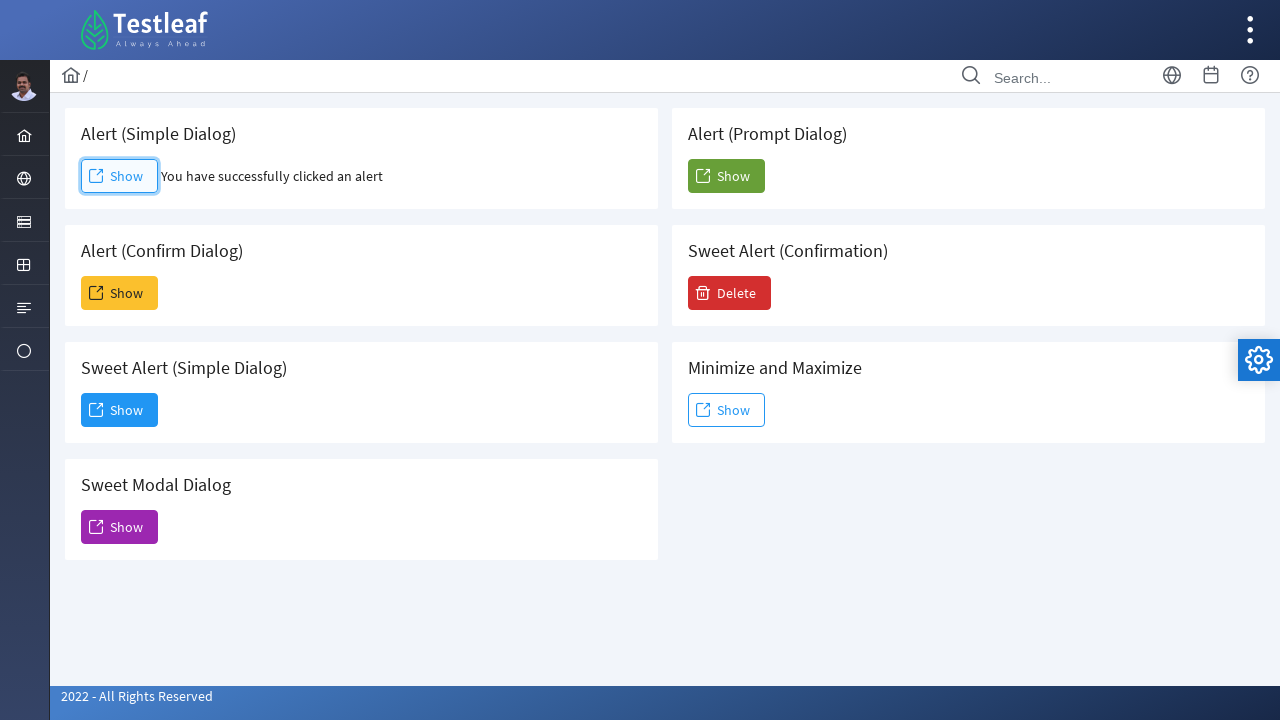

Clicked 'Show' button to trigger simple alert with handler active at (120, 176) on xpath=//span[text()='Show']
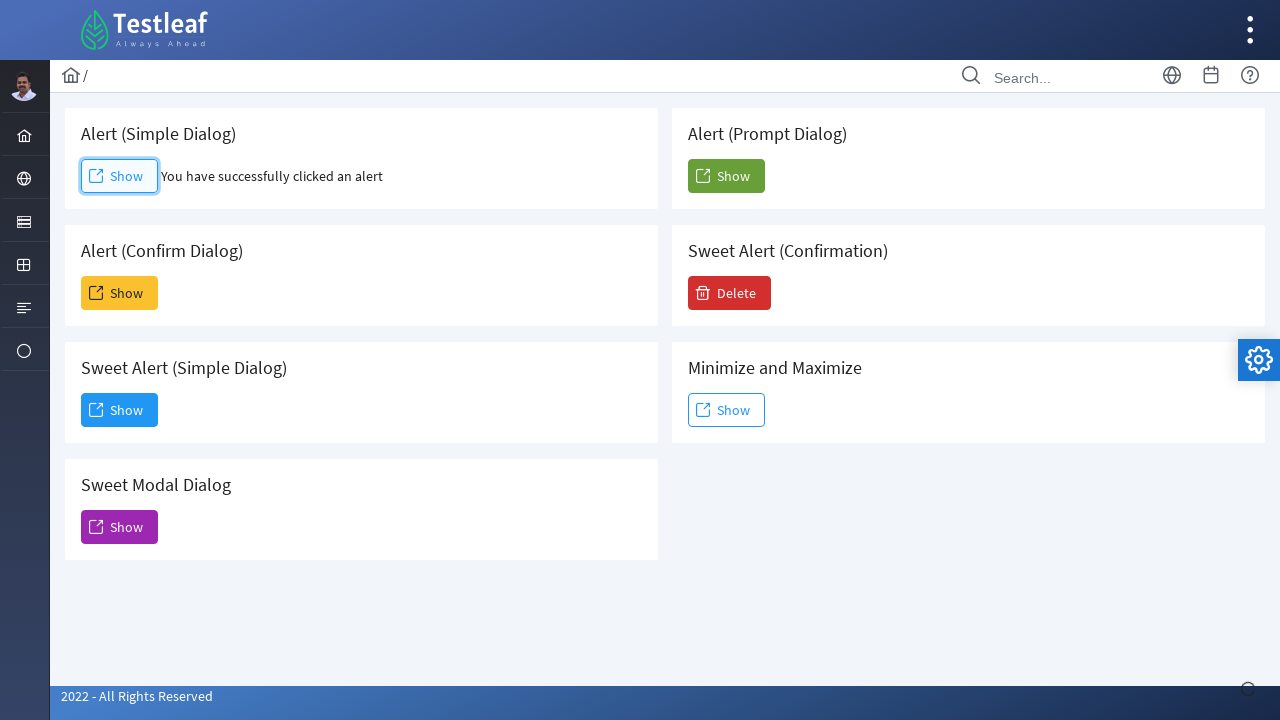

Success message element loaded
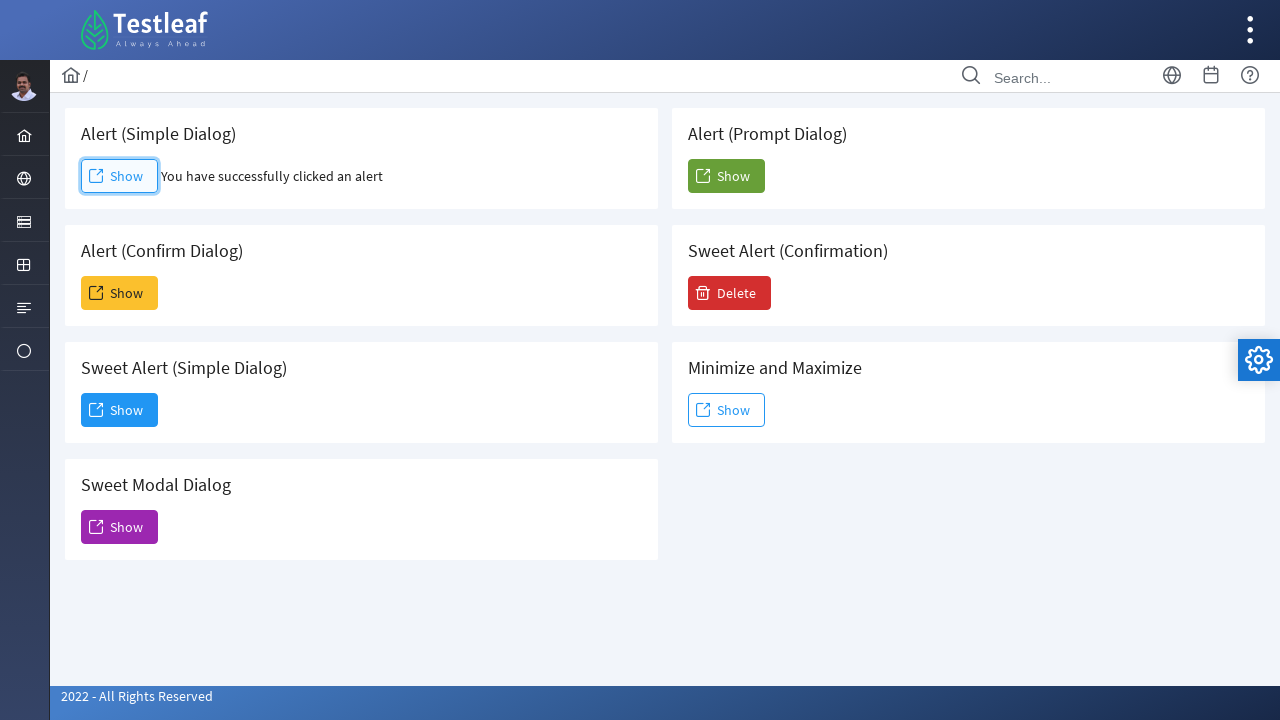

Verified success message: You have successfully clicked an alert
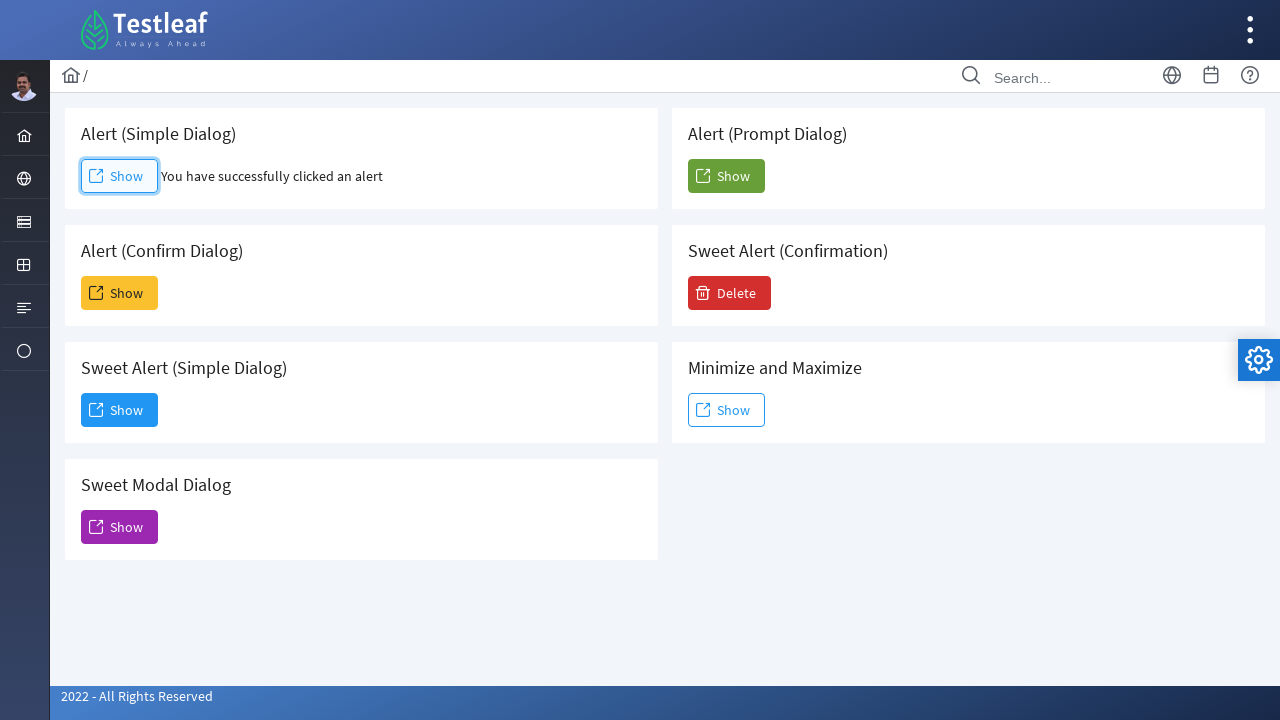

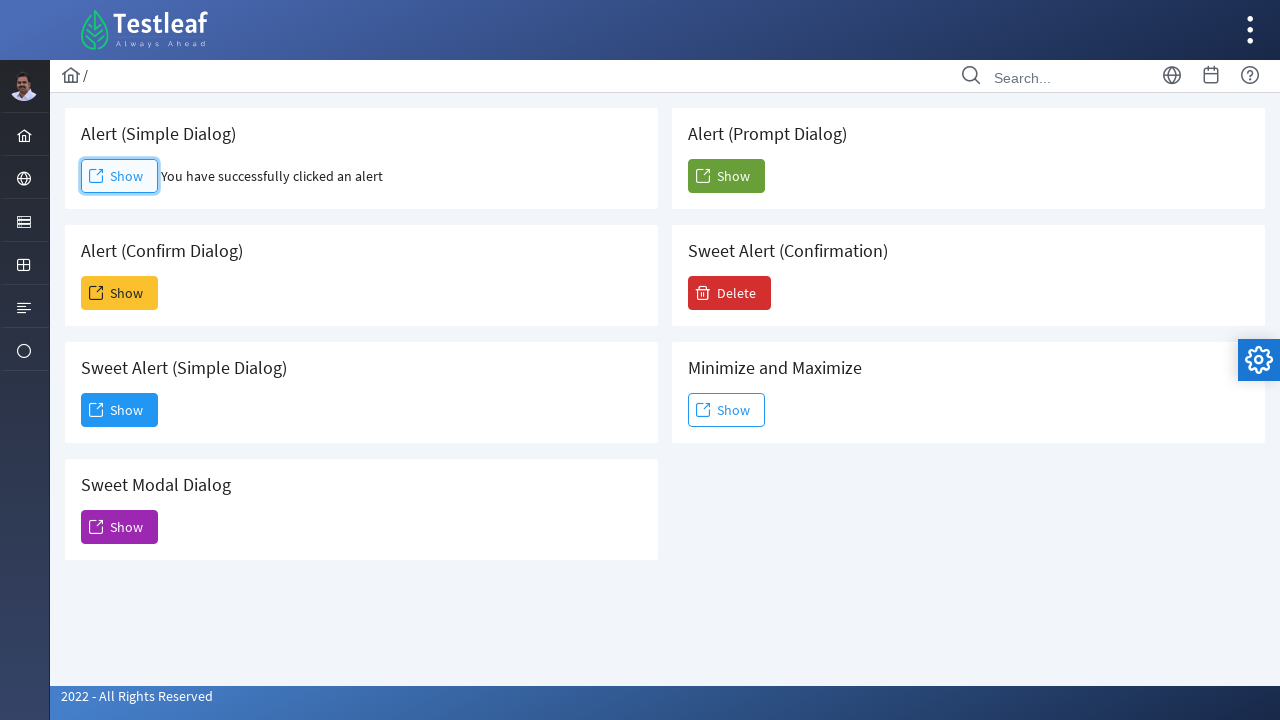